Tests alert functionality by entering text into an input field, clicking a button to trigger an alert, verifying the alert message contains the expected text, and accepting the alert.

Starting URL: http://qaclickacademy.com/practice.php

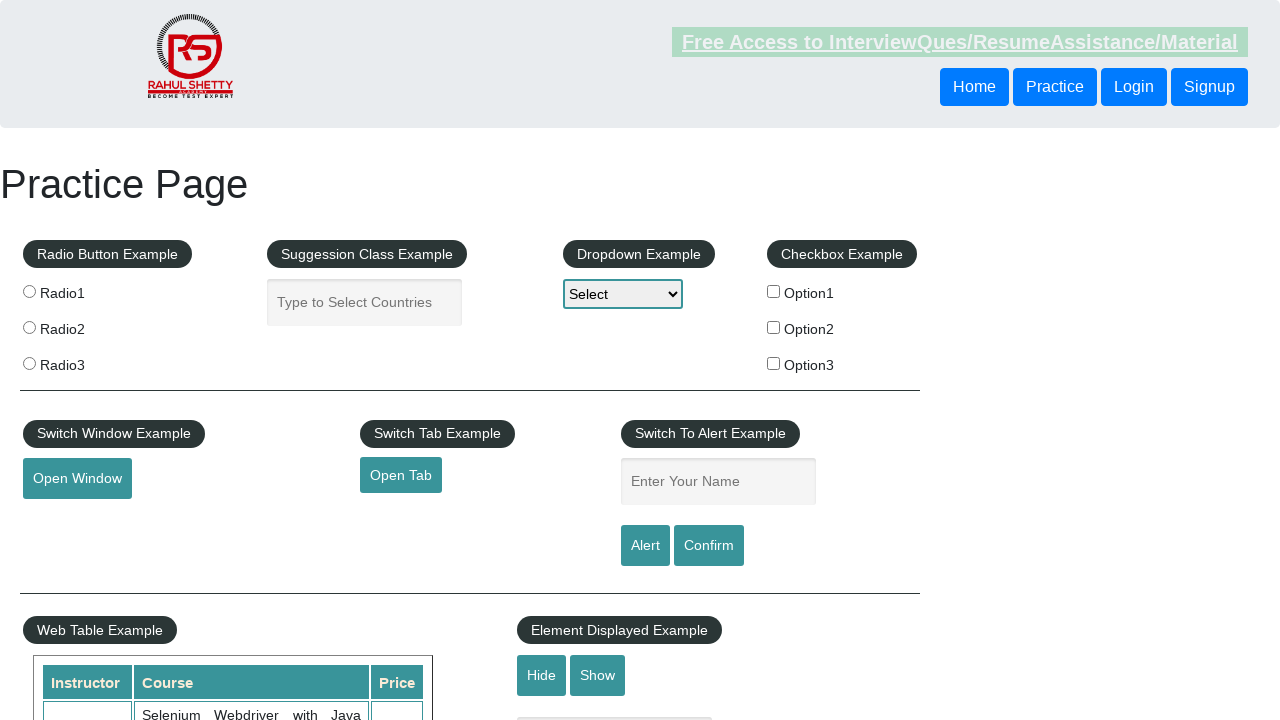

Filled name input field with alert text on #name
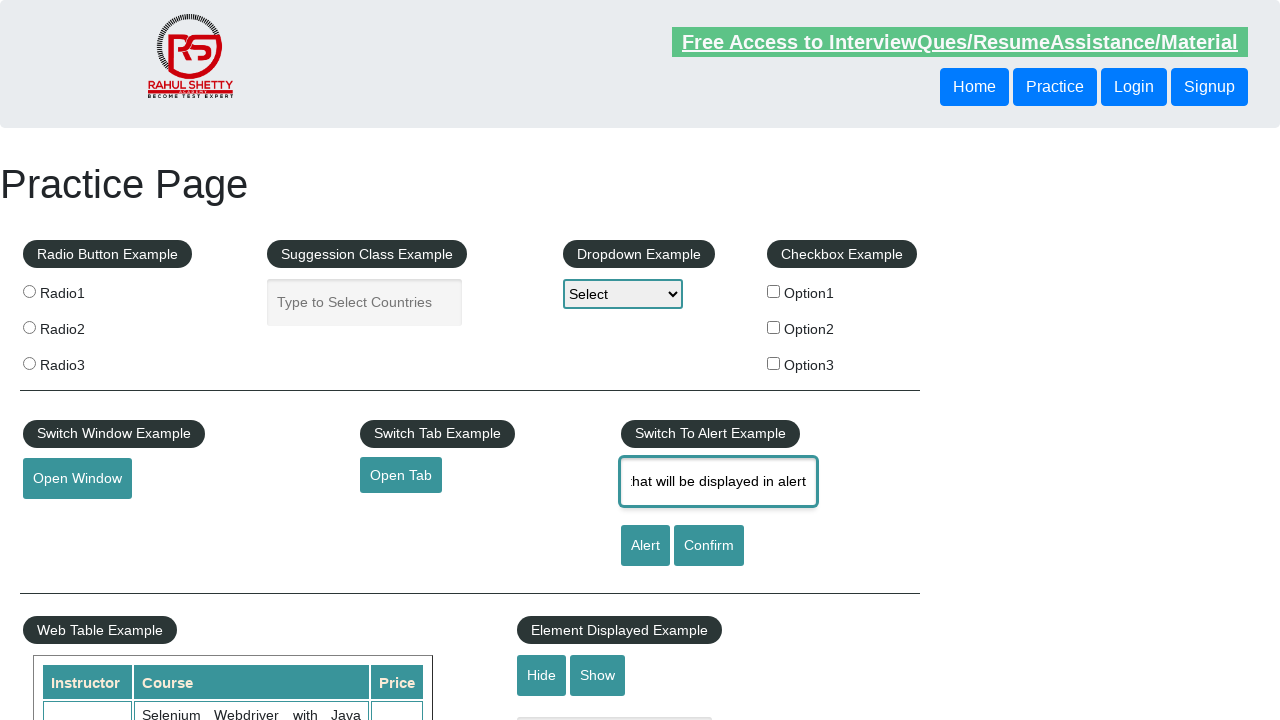

Set up dialog handler to validate and accept alert
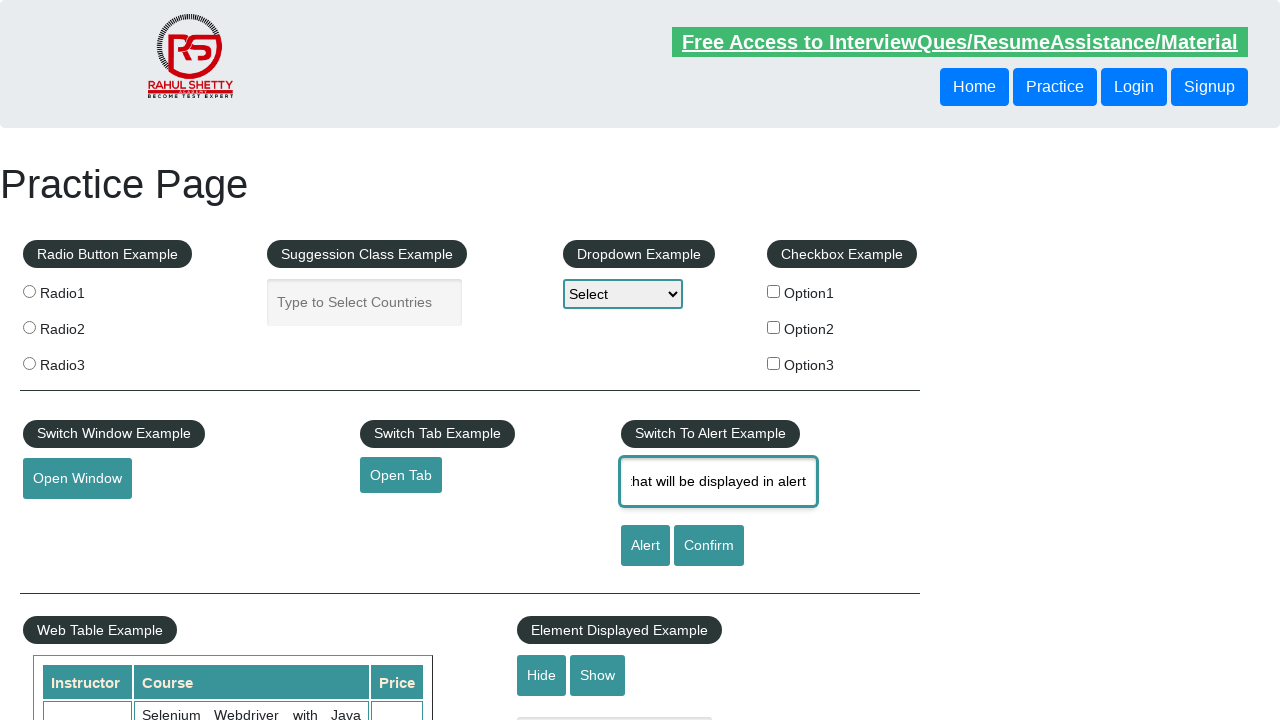

Clicked alert button to trigger alert dialog at (645, 546) on #alertbtn
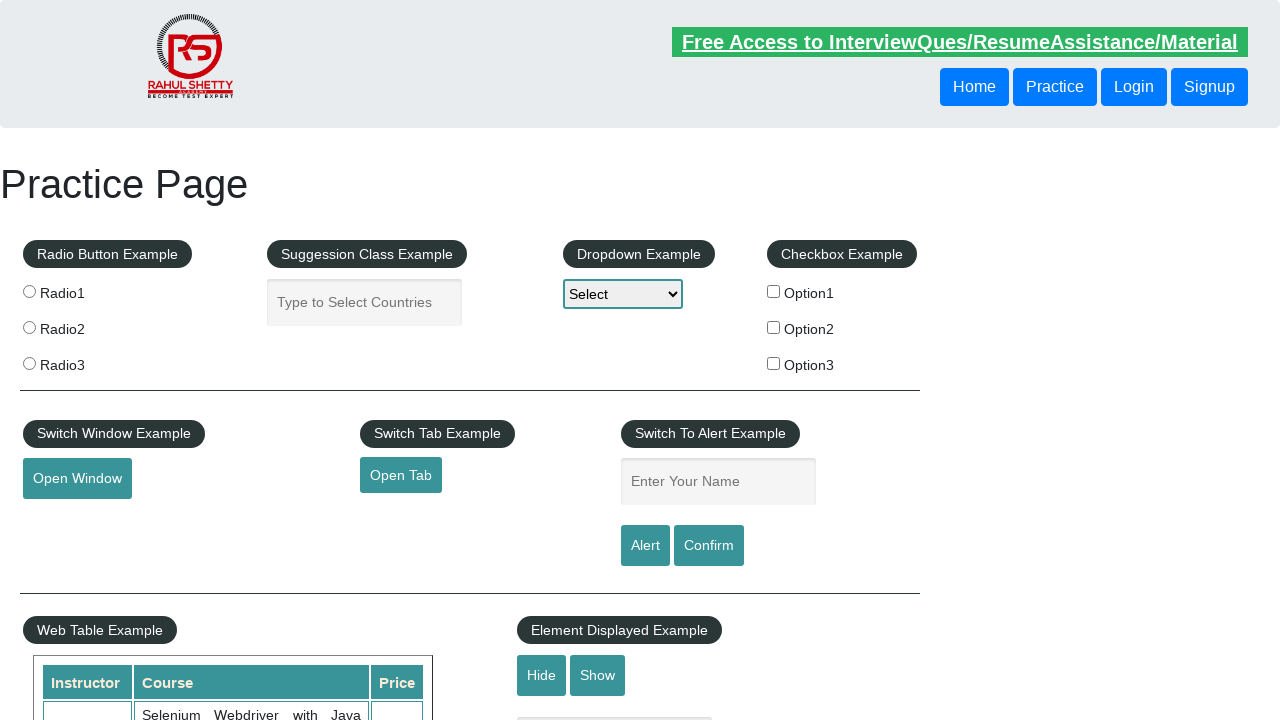

Alert dialog was handled and accepted
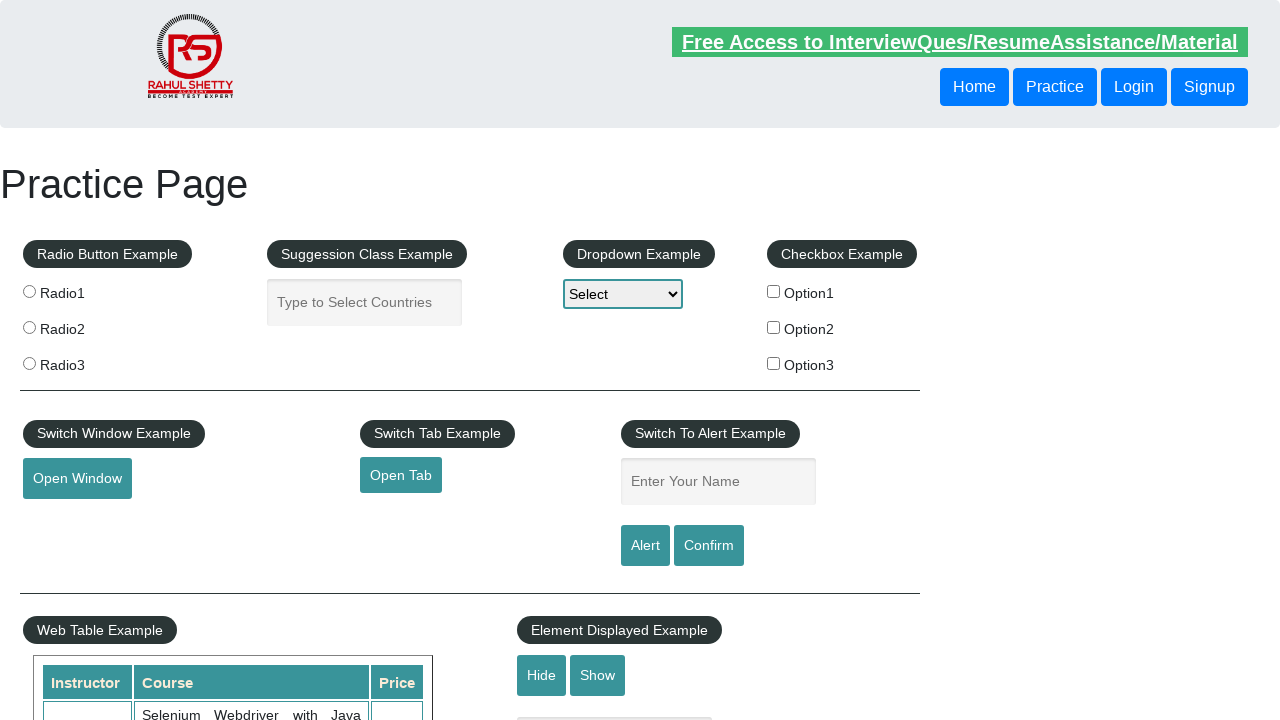

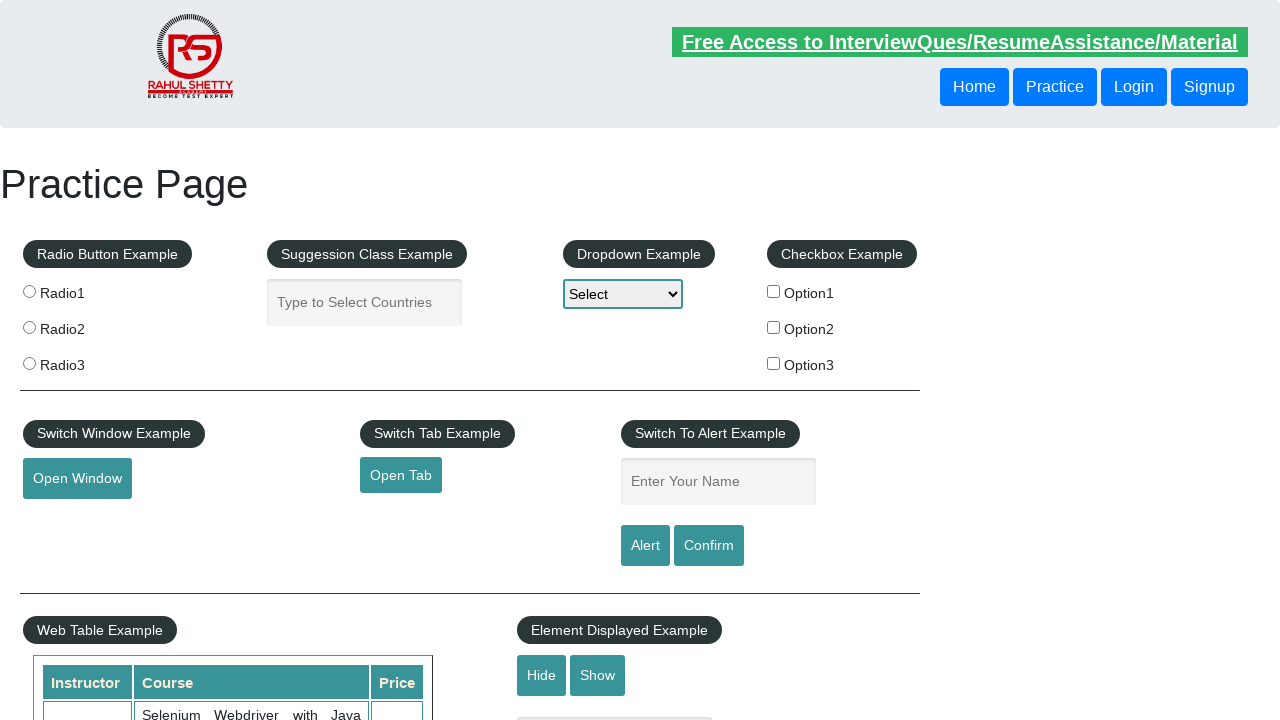